Tests navigation through Site Map to Locations page

Starting URL: https://parabank.parasoft.com/parabank/index.htm

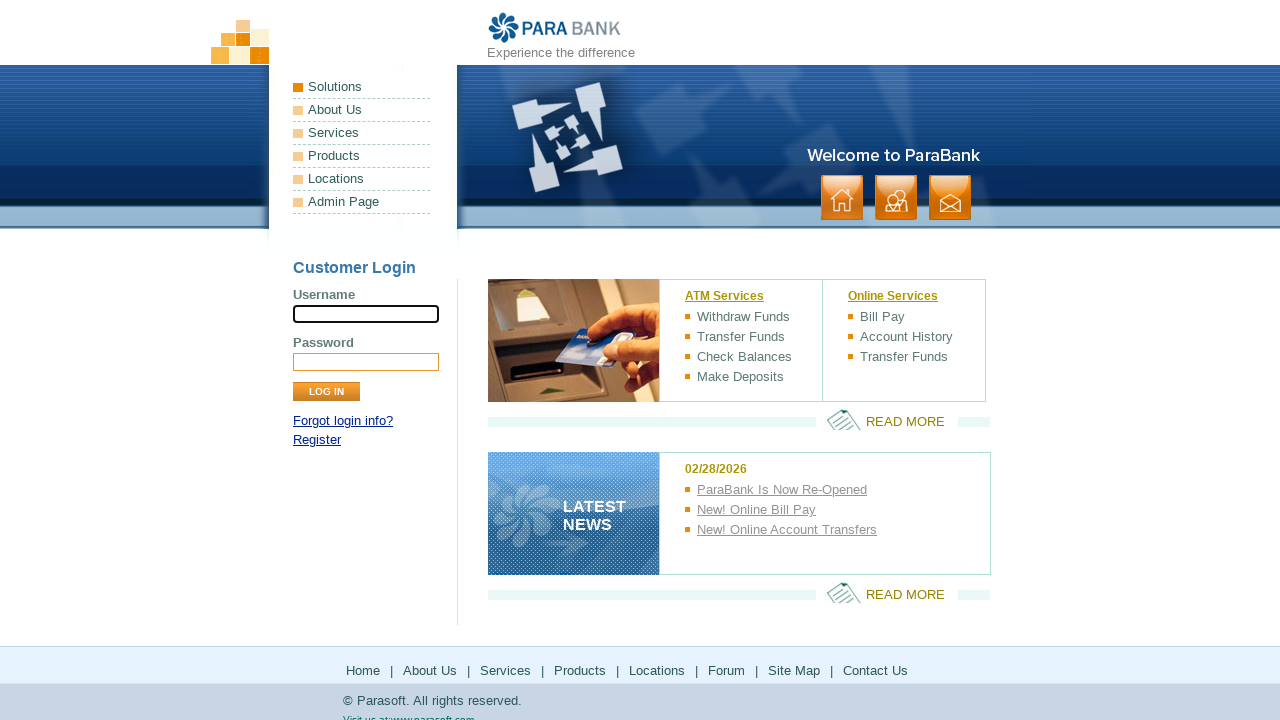

Footer Site Map button became visible
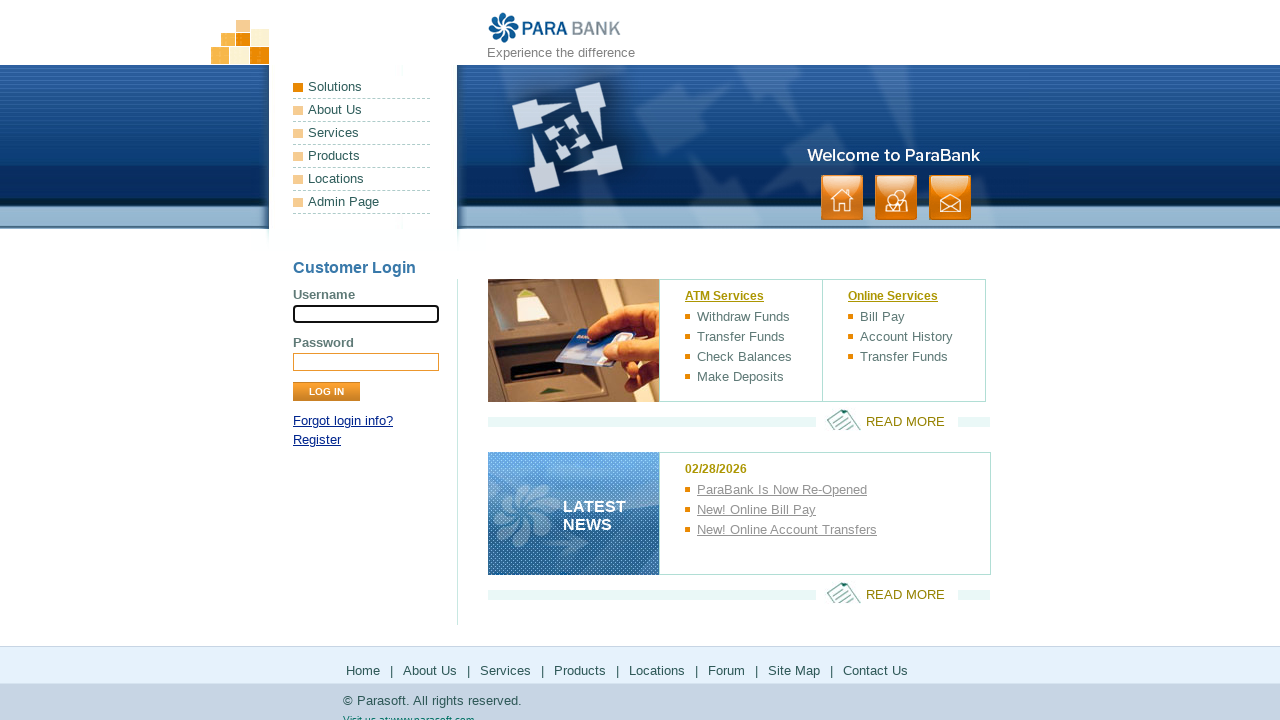

Clicked Site Map button in footer at (794, 670) on xpath=//*[@id='footerPanel']/ul[1]/li[7]/a
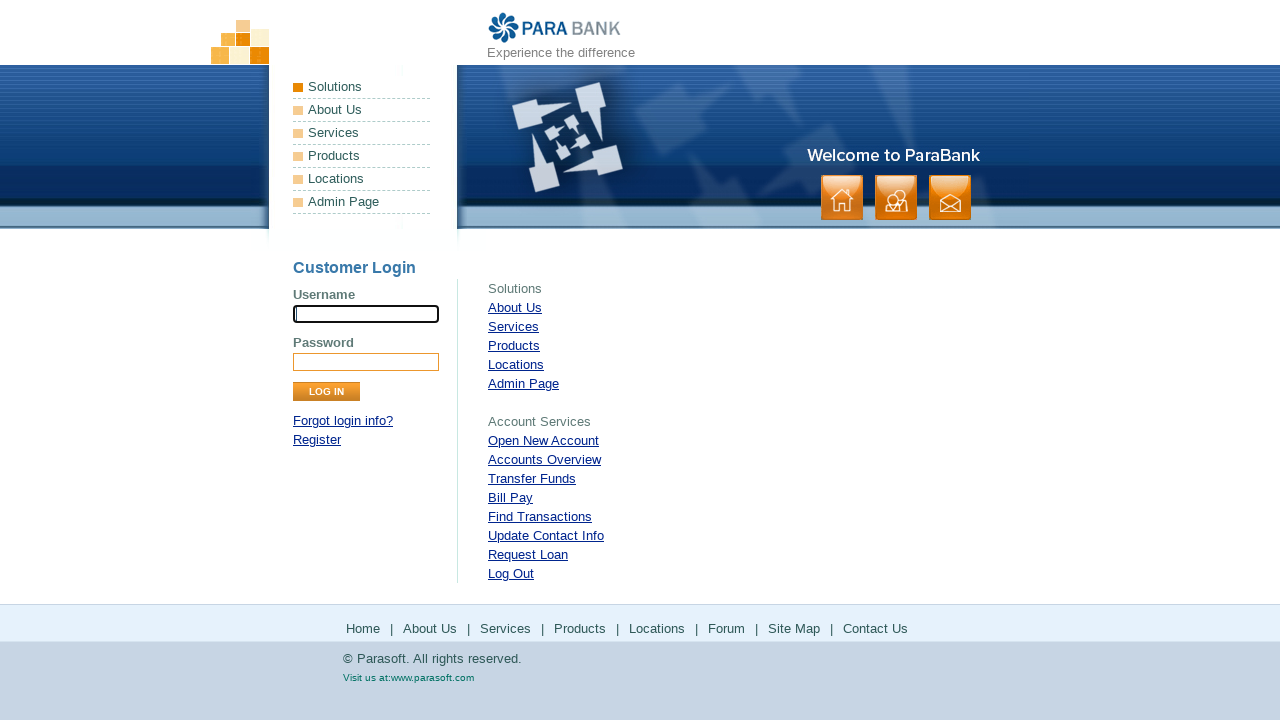

Locations link on Site Map page became visible
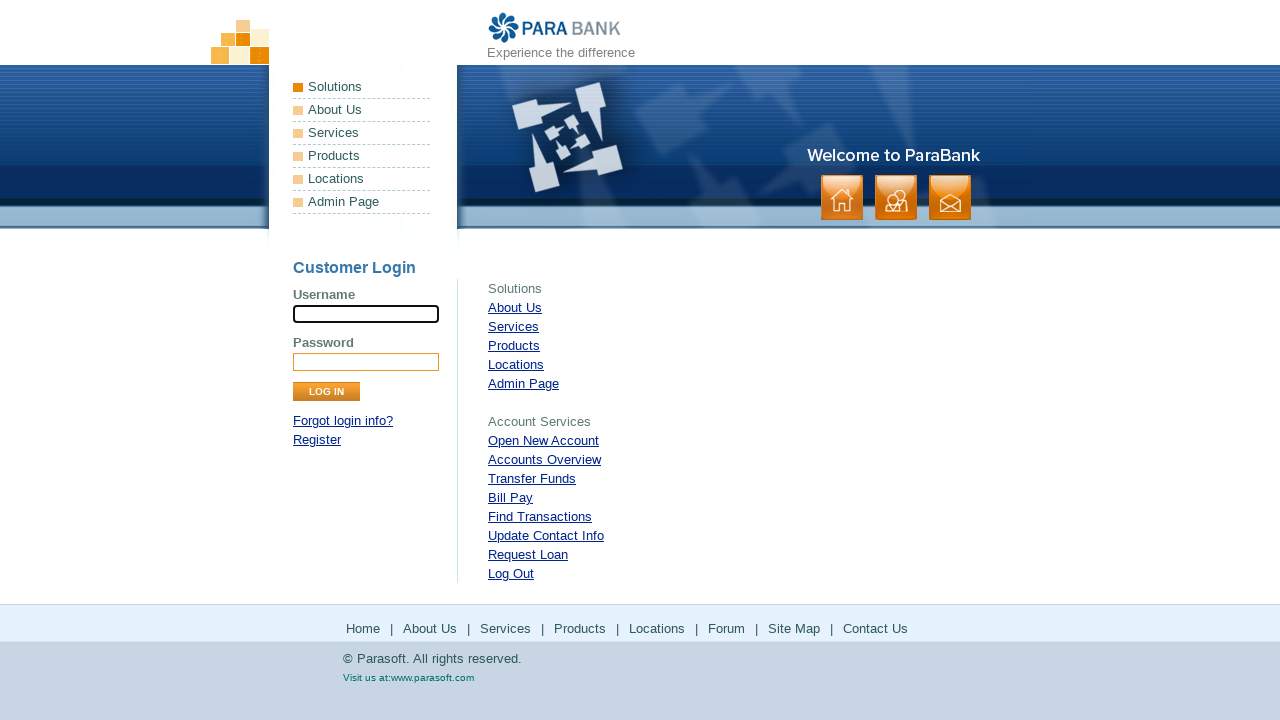

Clicked Locations link on Site Map at (516, 364) on xpath=//*[@id='rightPanel']/ul[1]/li[5]/a
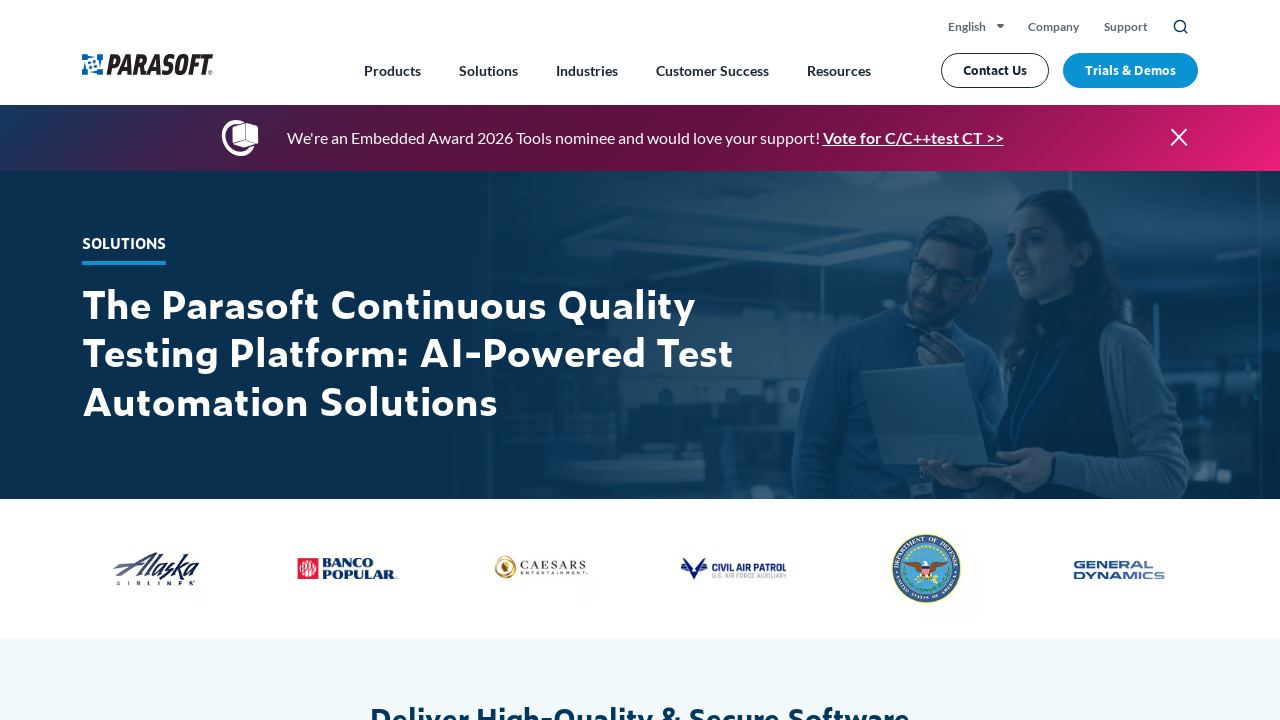

Navigated to Solutions page
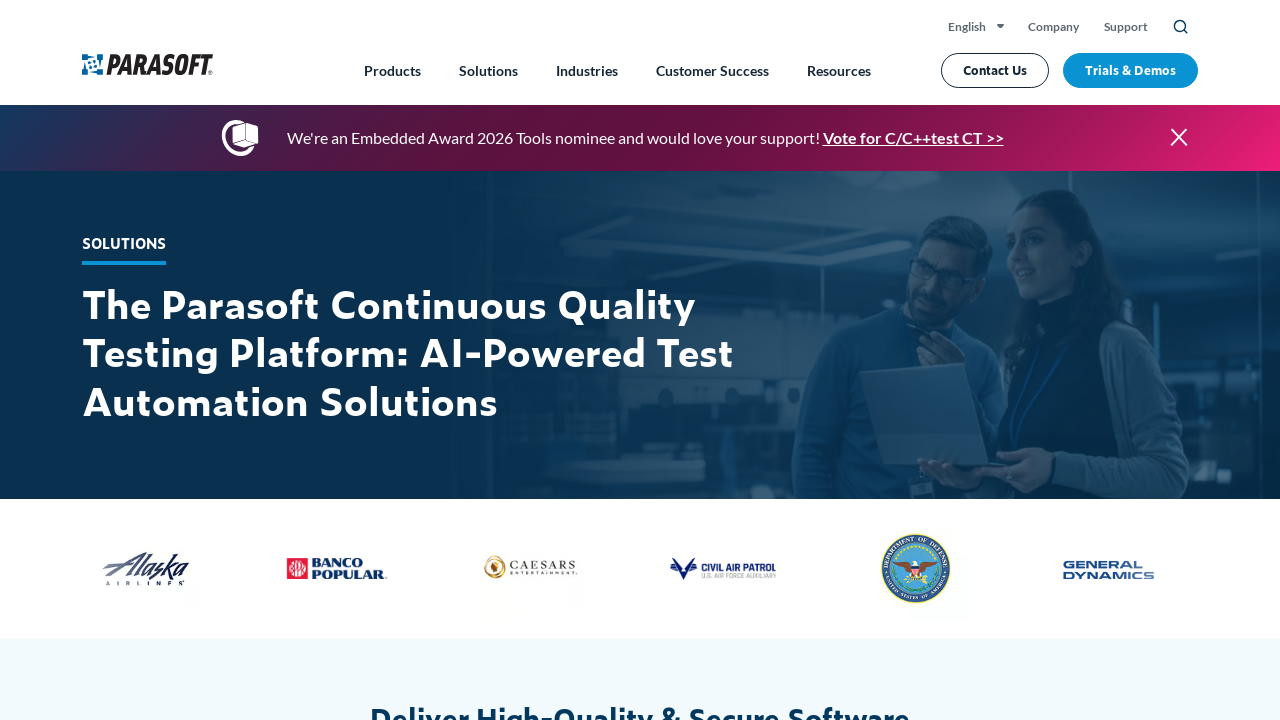

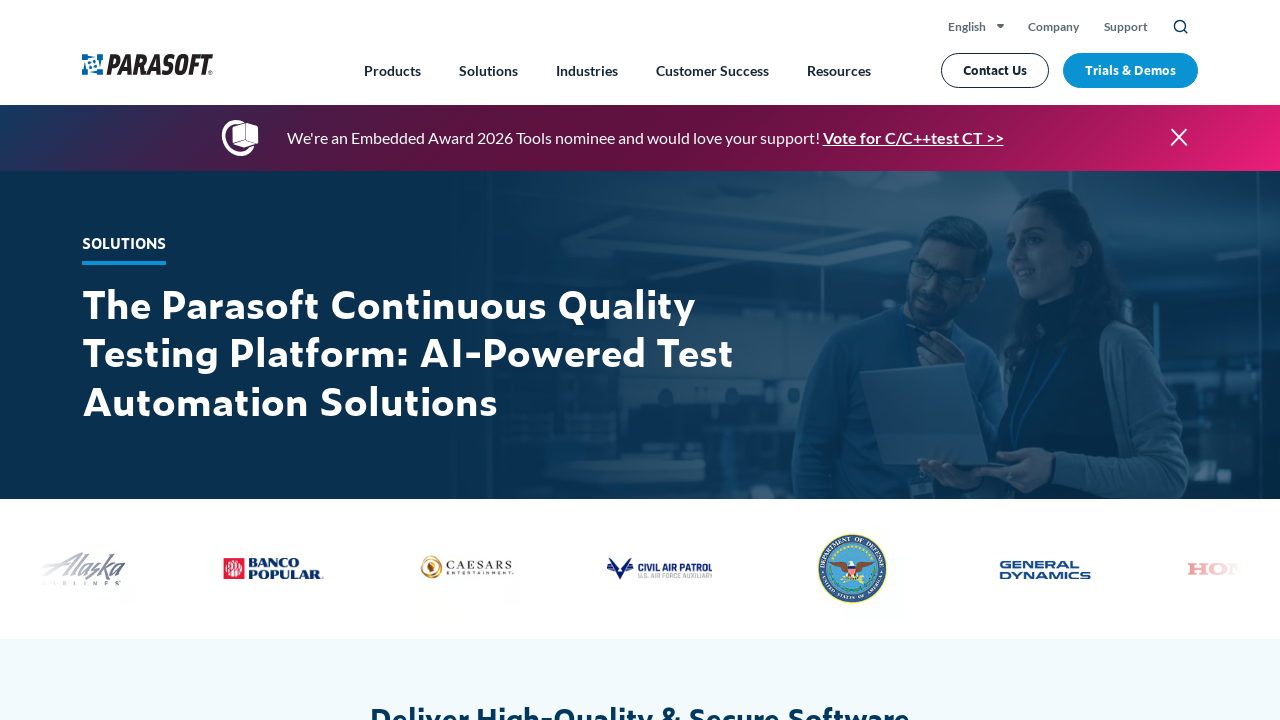